Tests autosuggestive dropdown functionality by typing a partial country name and selecting a matching option from the dropdown suggestions

Starting URL: https://rahulshettyacademy.com/dropdownsPractise/

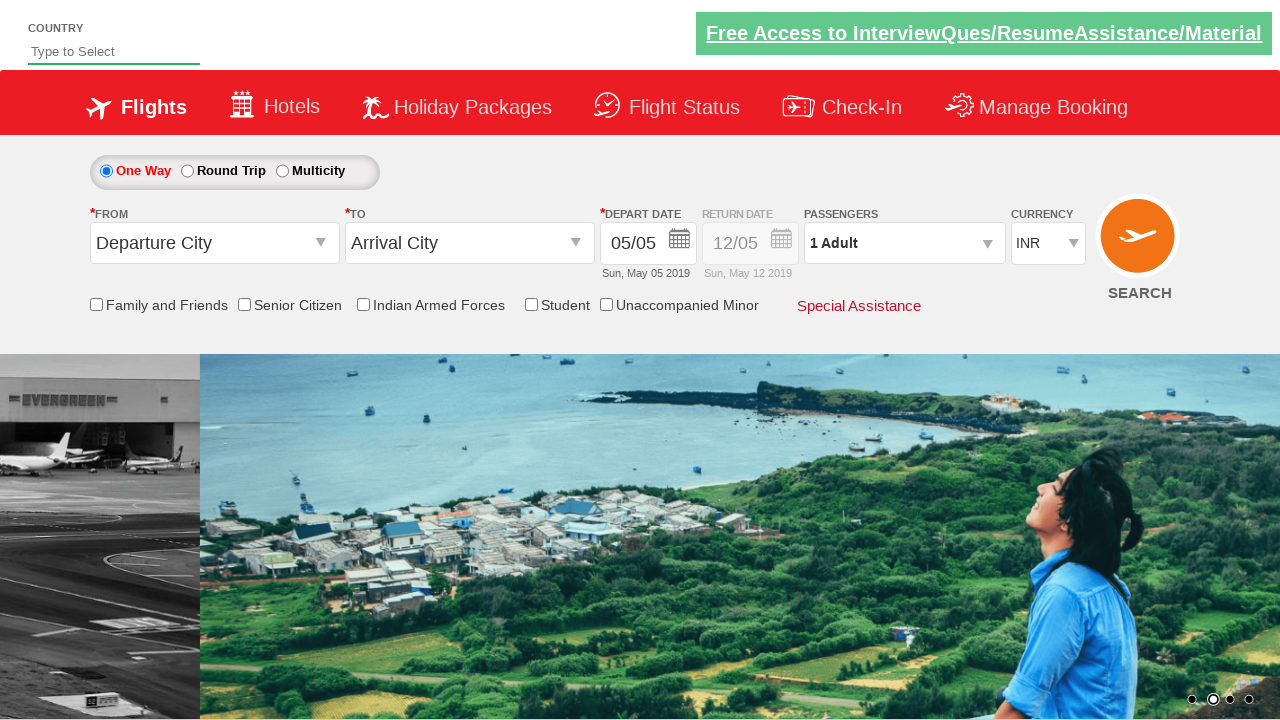

Filled autosuggest field with 'ind' to trigger dropdown on #autosuggest
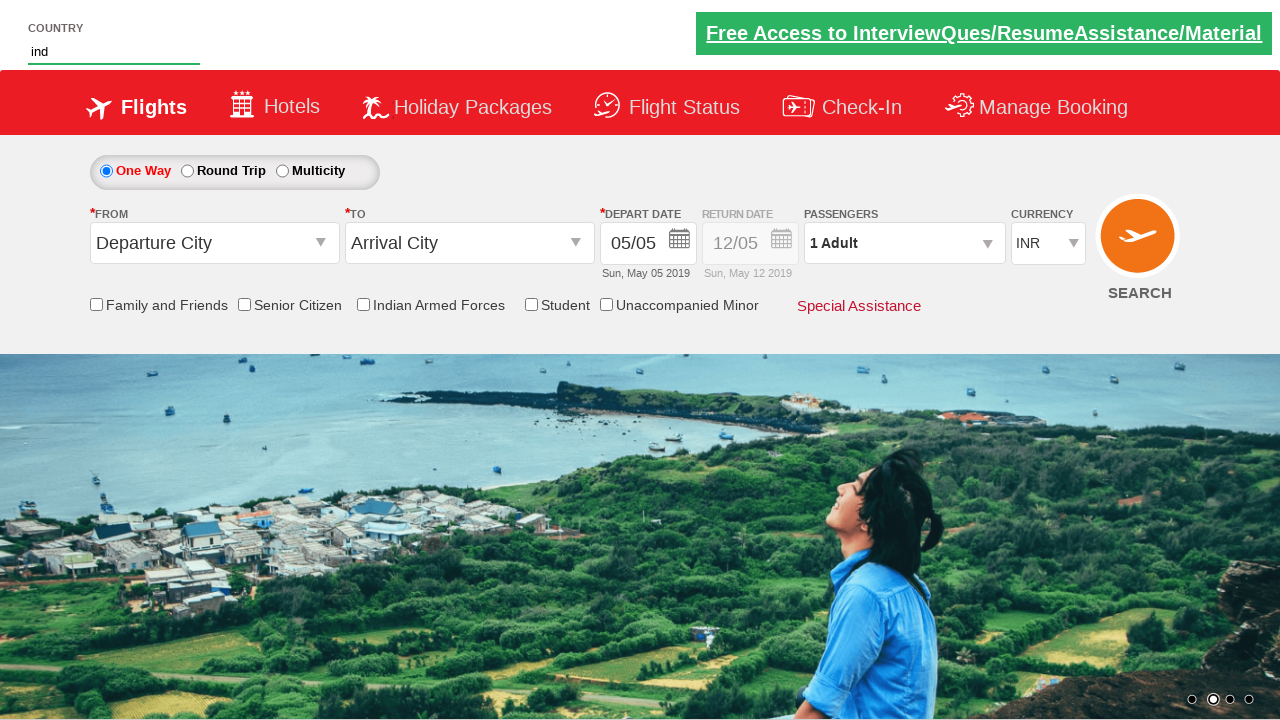

Dropdown suggestions appeared
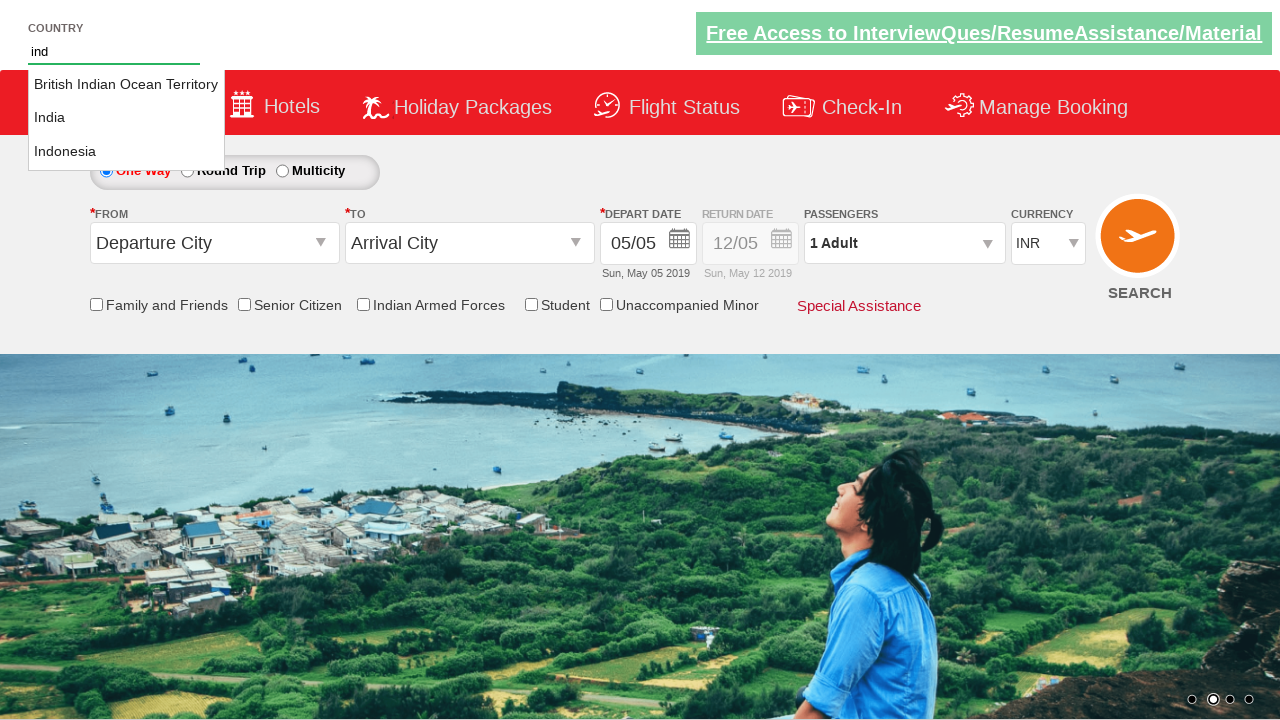

Retrieved all dropdown suggestion options
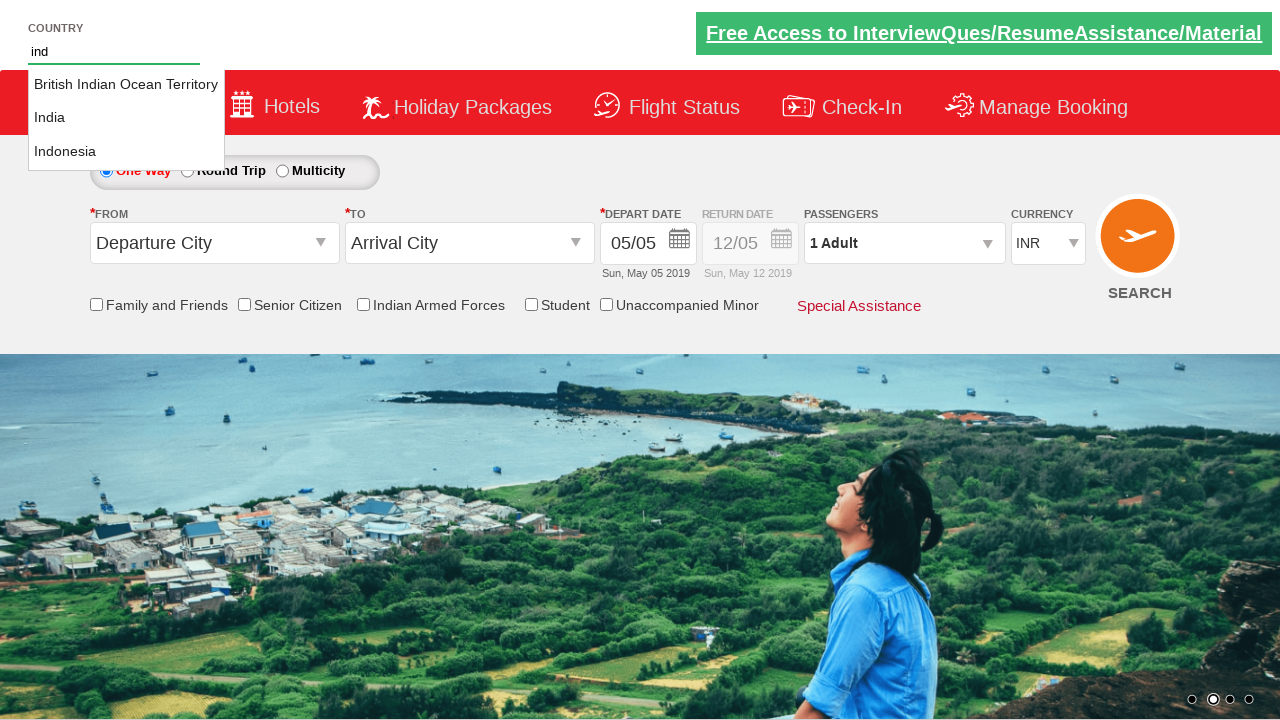

Selected 'India' from dropdown suggestions at (126, 118) on li.ui-menu-item a >> nth=1
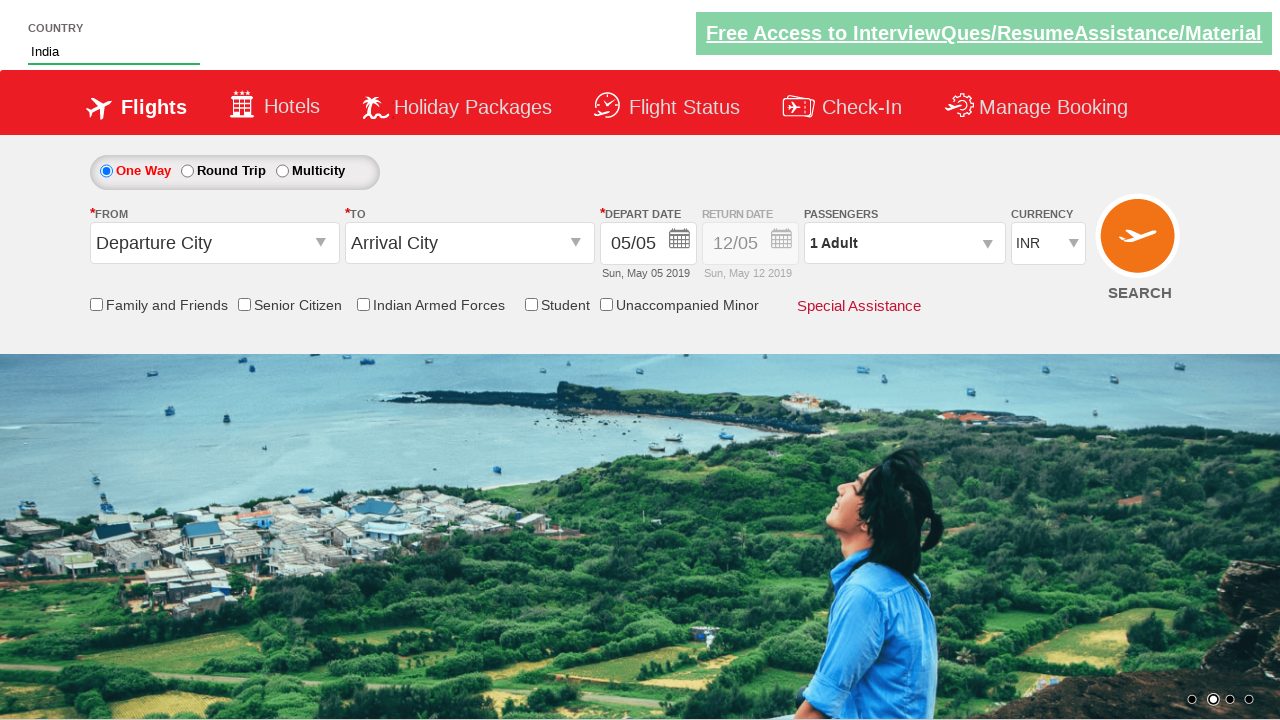

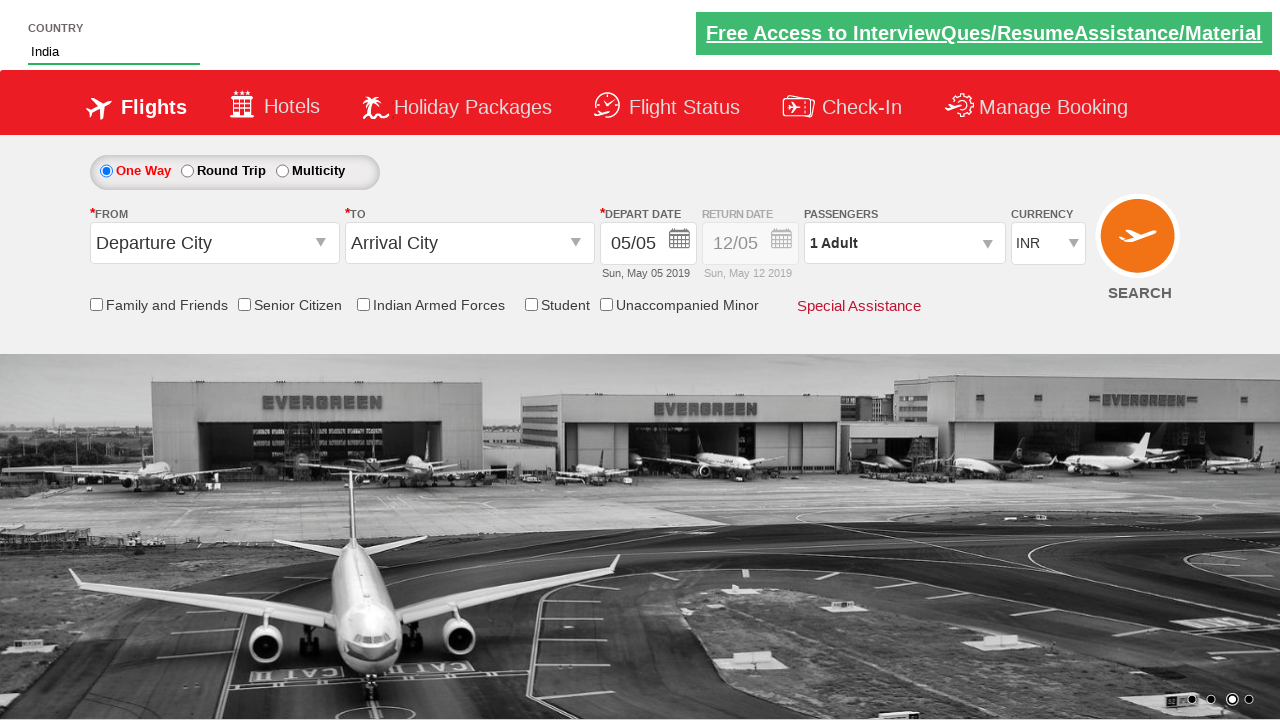